Tests the homepage of demoblaze.com by verifying the number of items displayed and checking that currency values are visible

Starting URL: https://www.demoblaze.com/

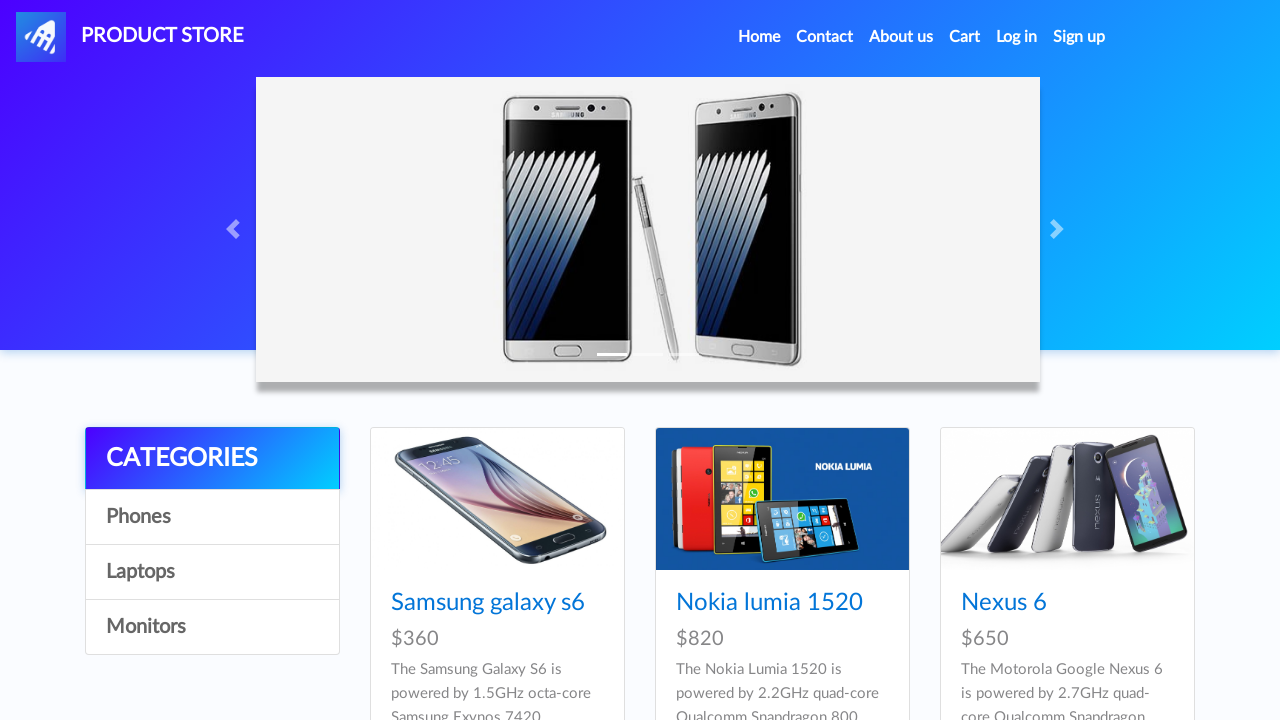

Waited for product cards to load on homepage
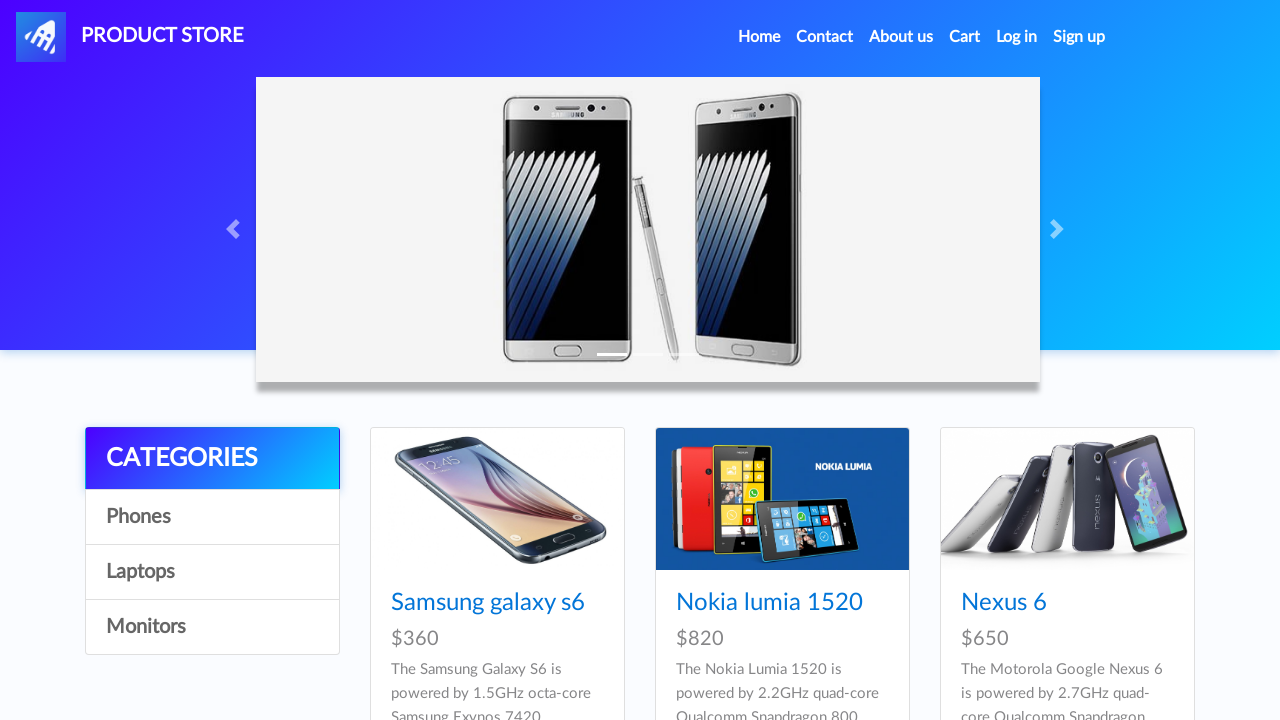

Retrieved all product card elements from the page
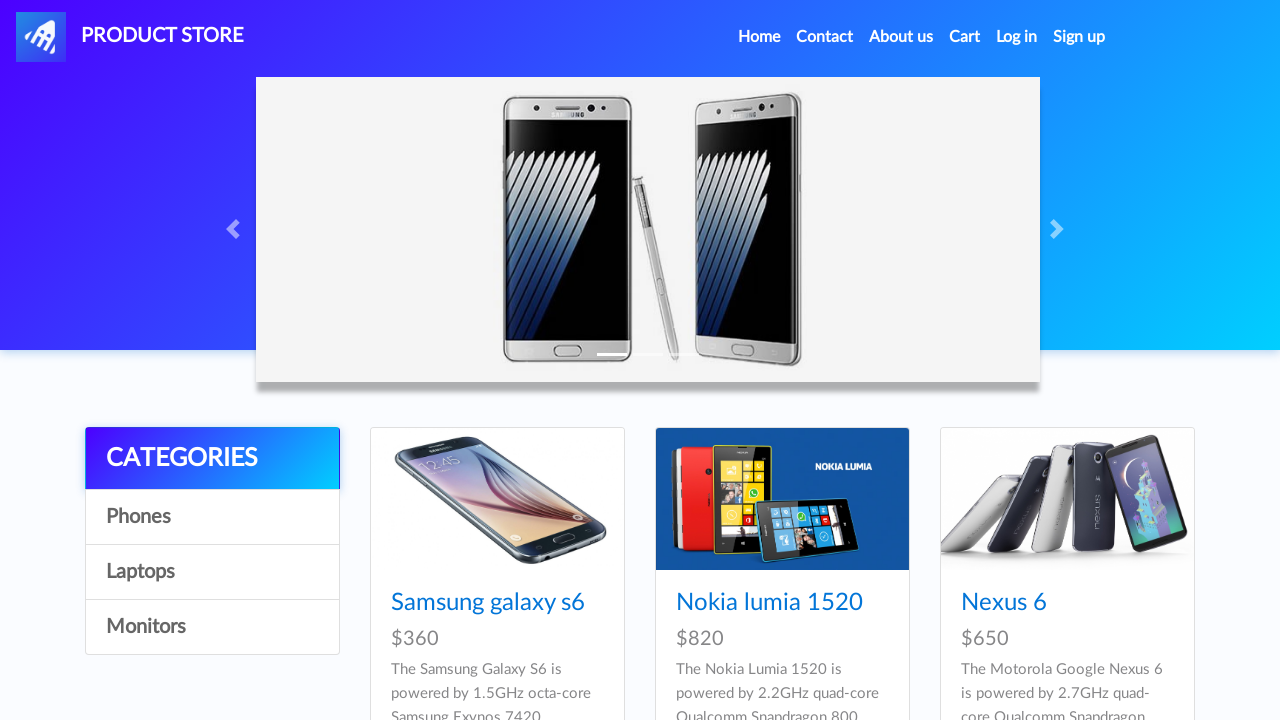

Verified that 9 product items are displayed on the homepage
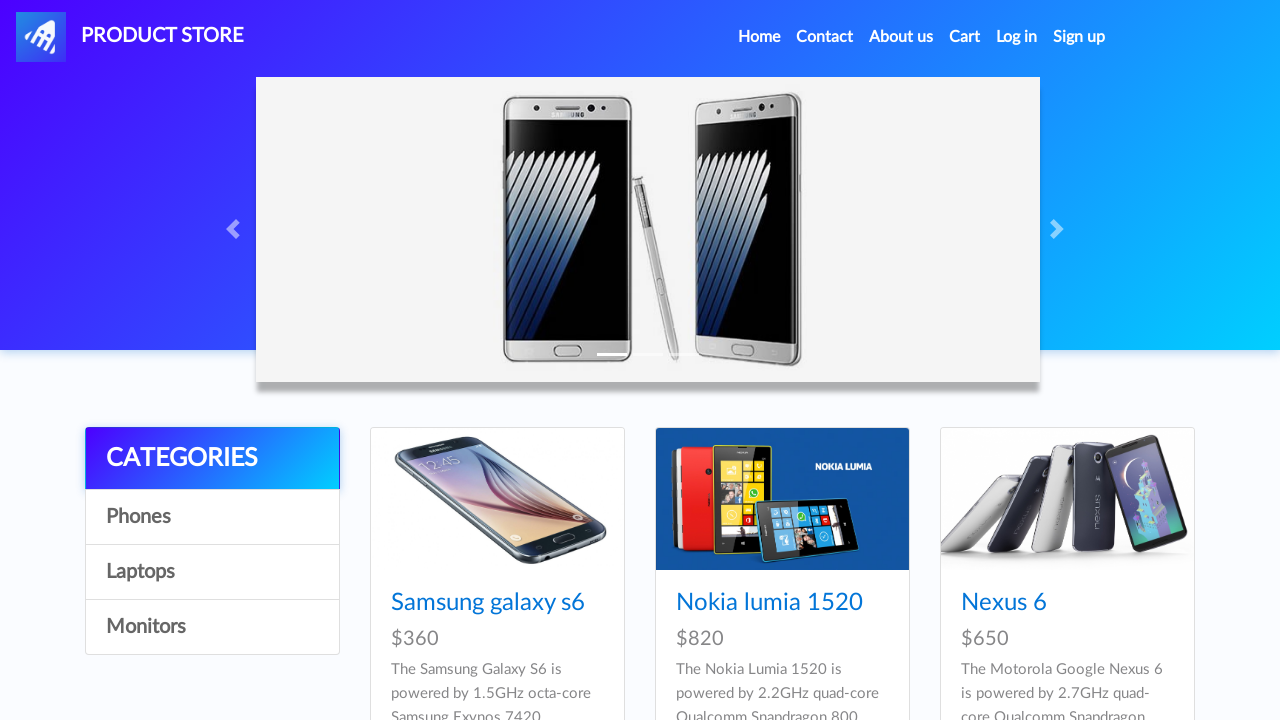

Retrieved all price elements from product cards
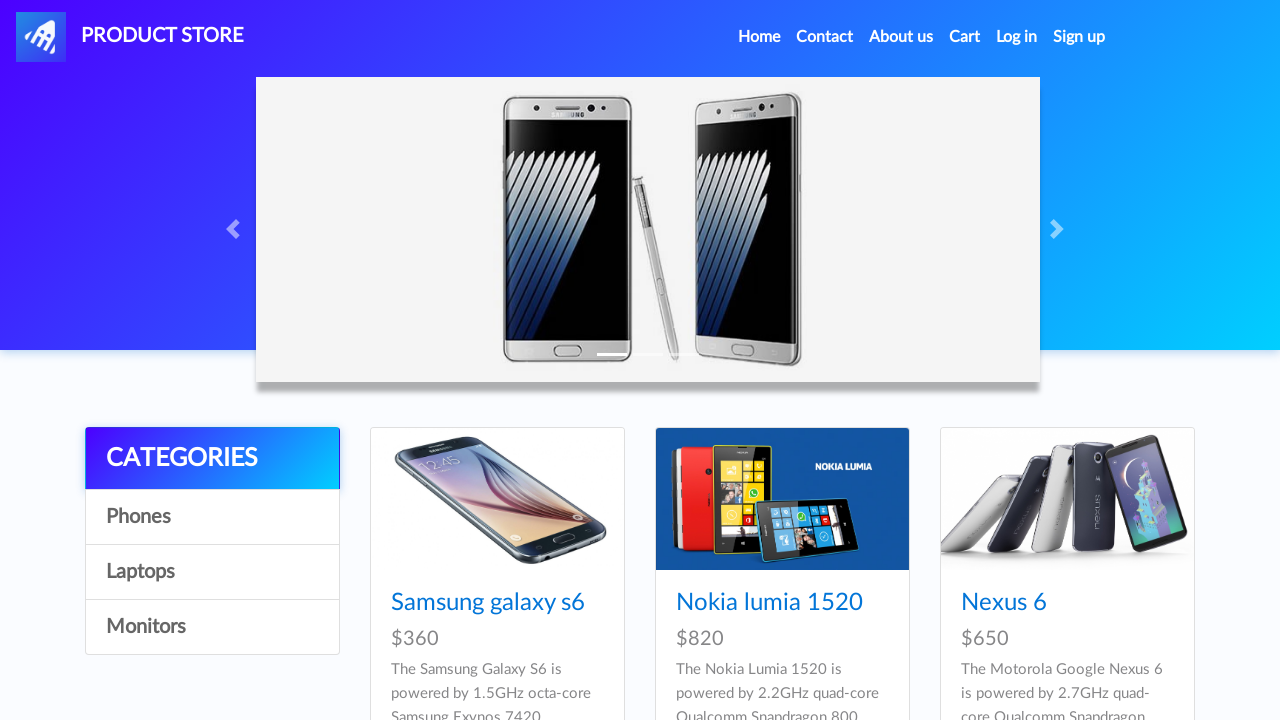

Verified that a price element is visible
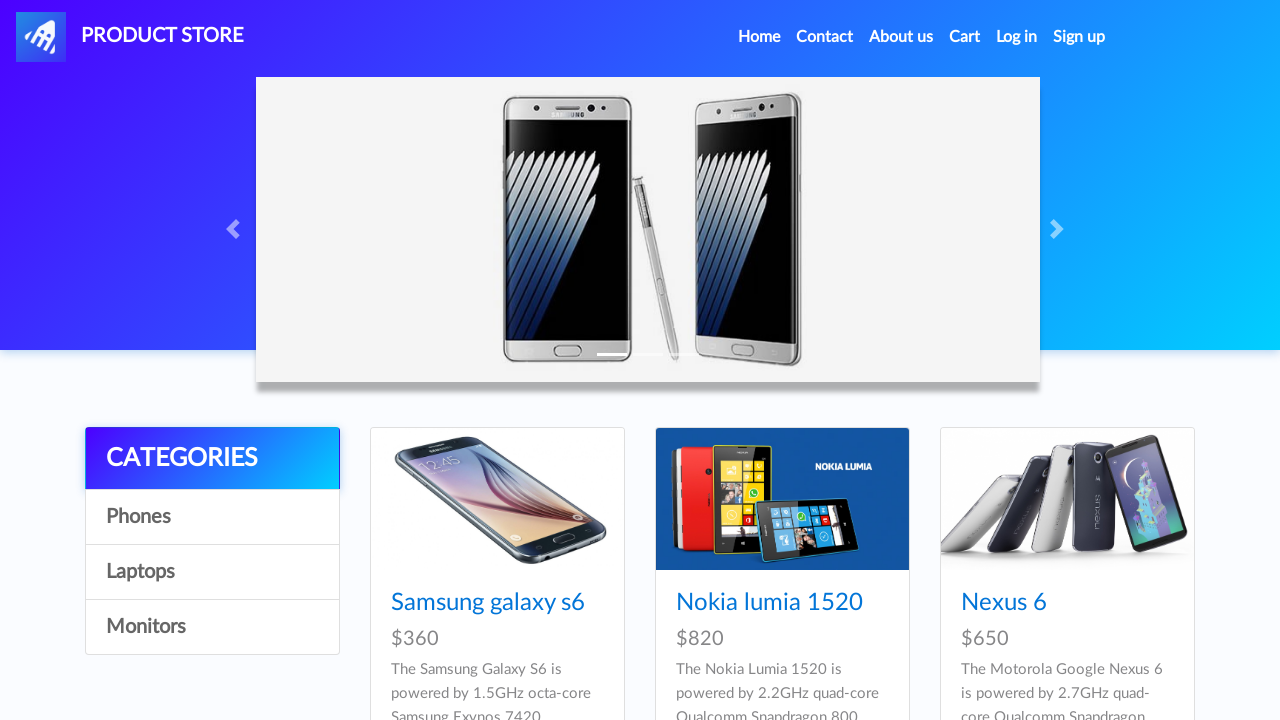

Verified that a price element is visible
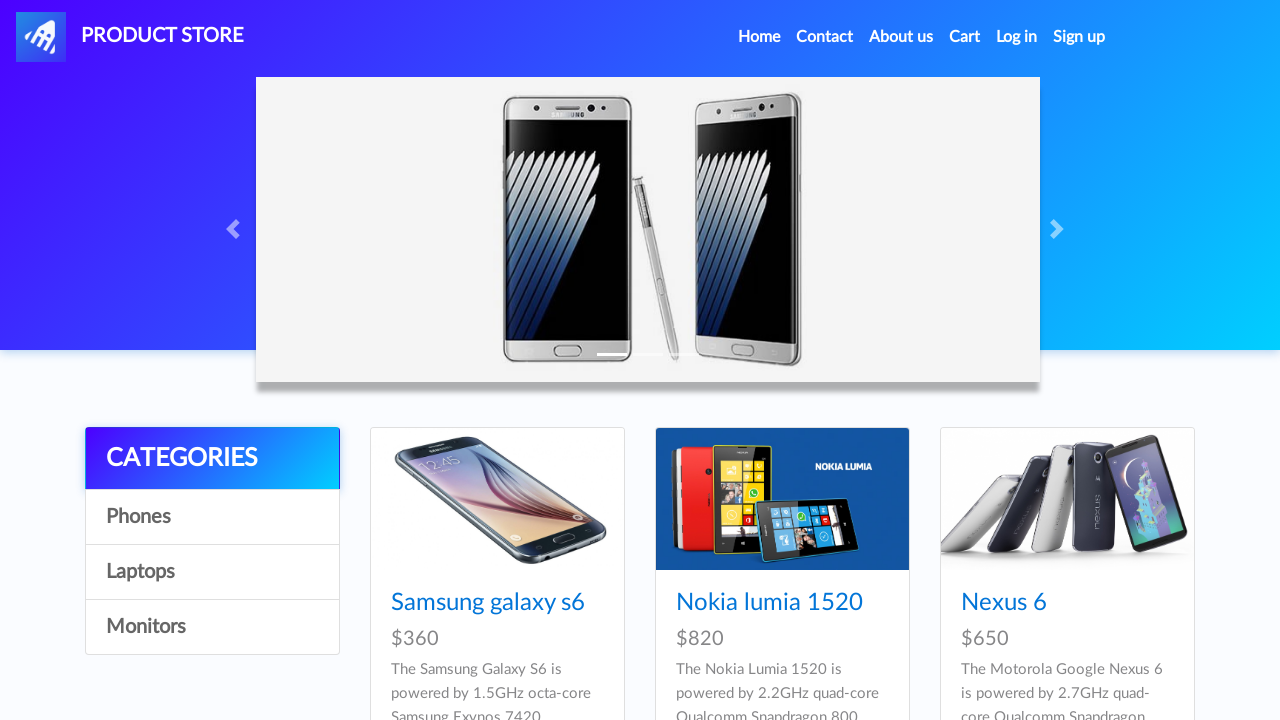

Verified that a price element is visible
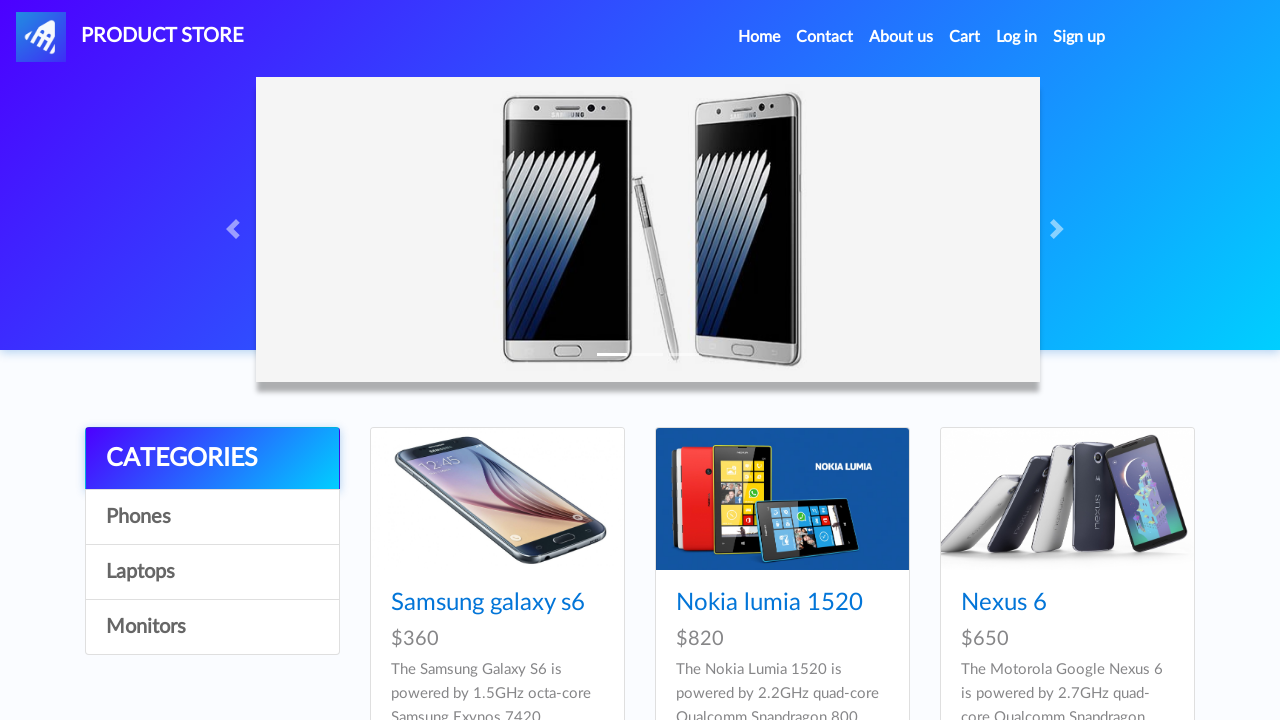

Verified that a price element is visible
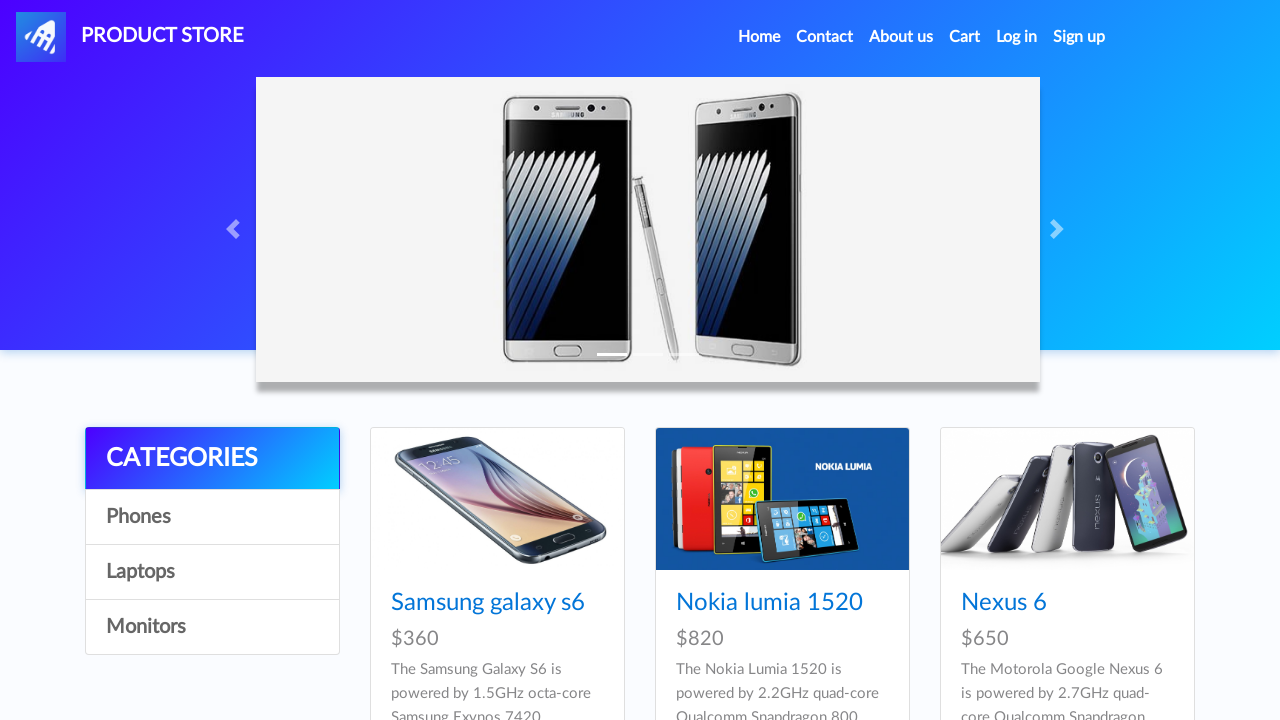

Verified that a price element is visible
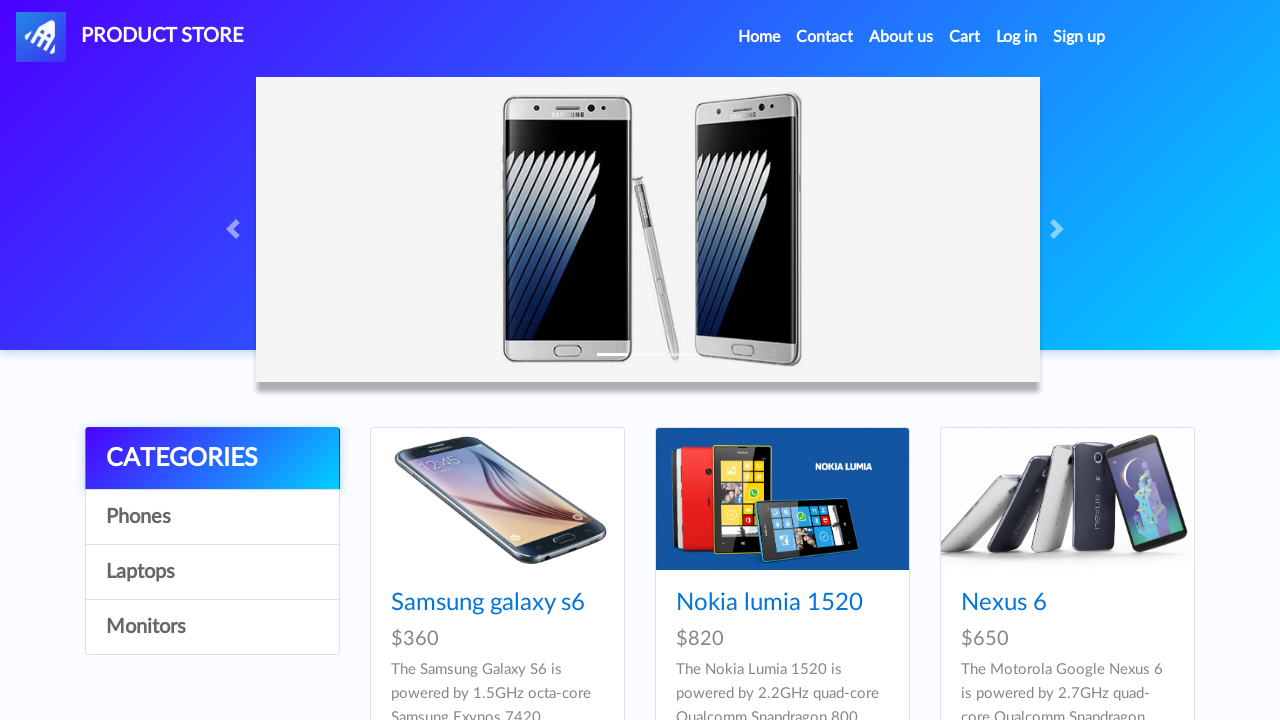

Verified that a price element is visible
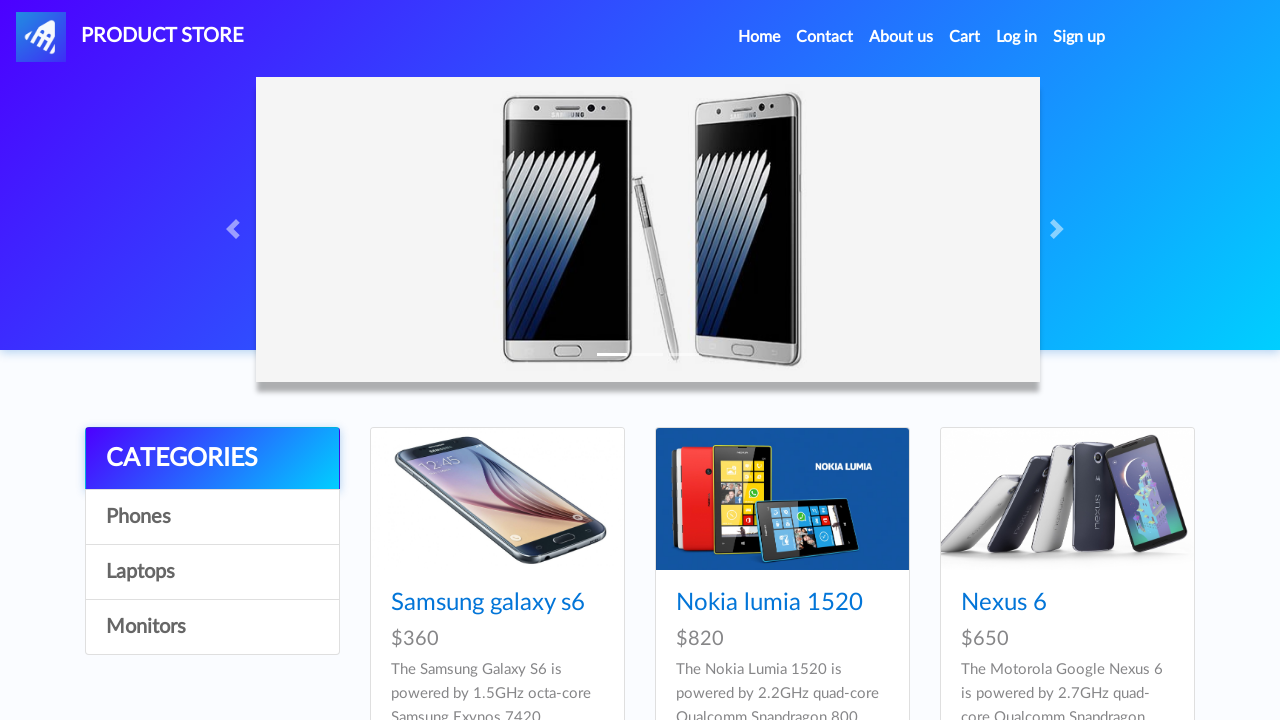

Verified that a price element is visible
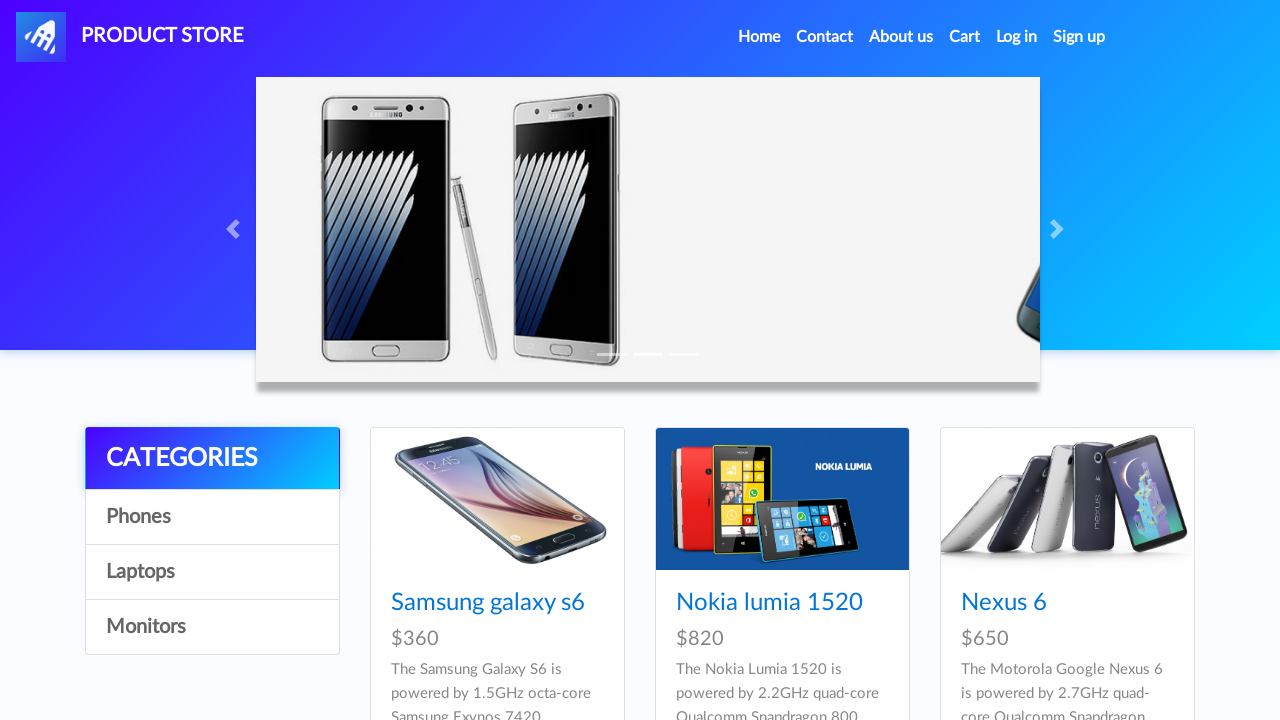

Verified that a price element is visible
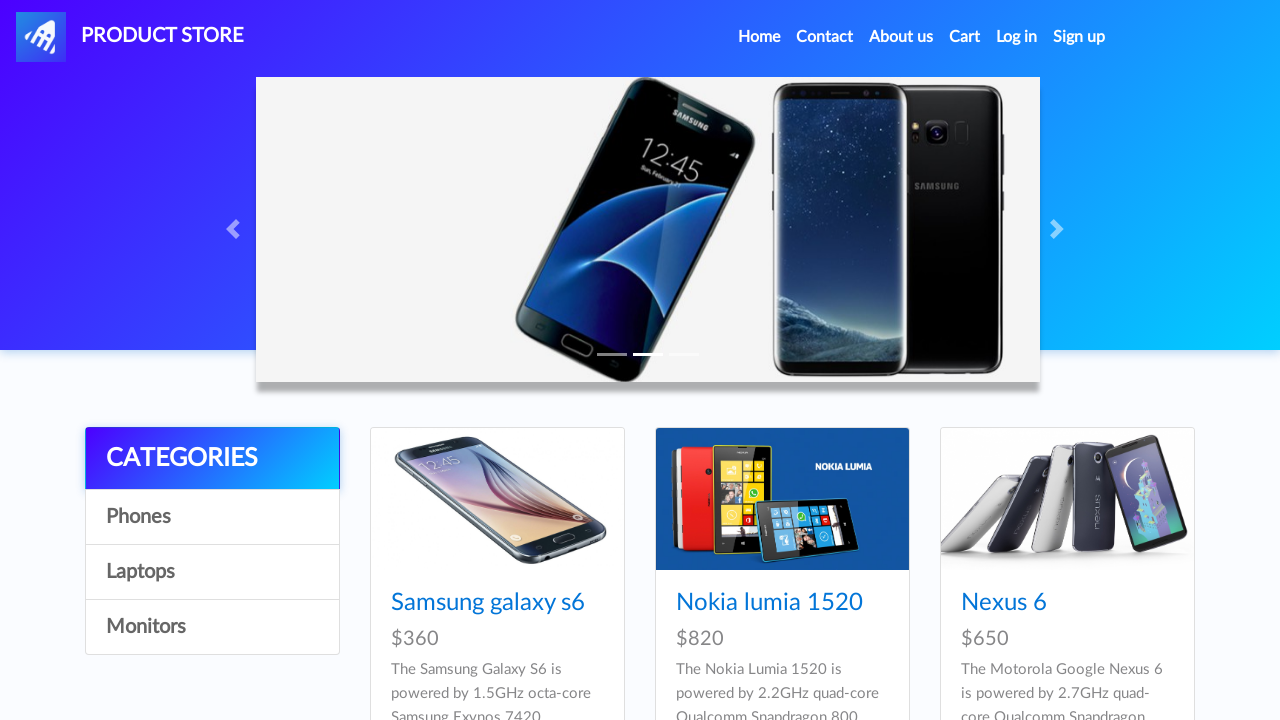

Verified that a price element is visible
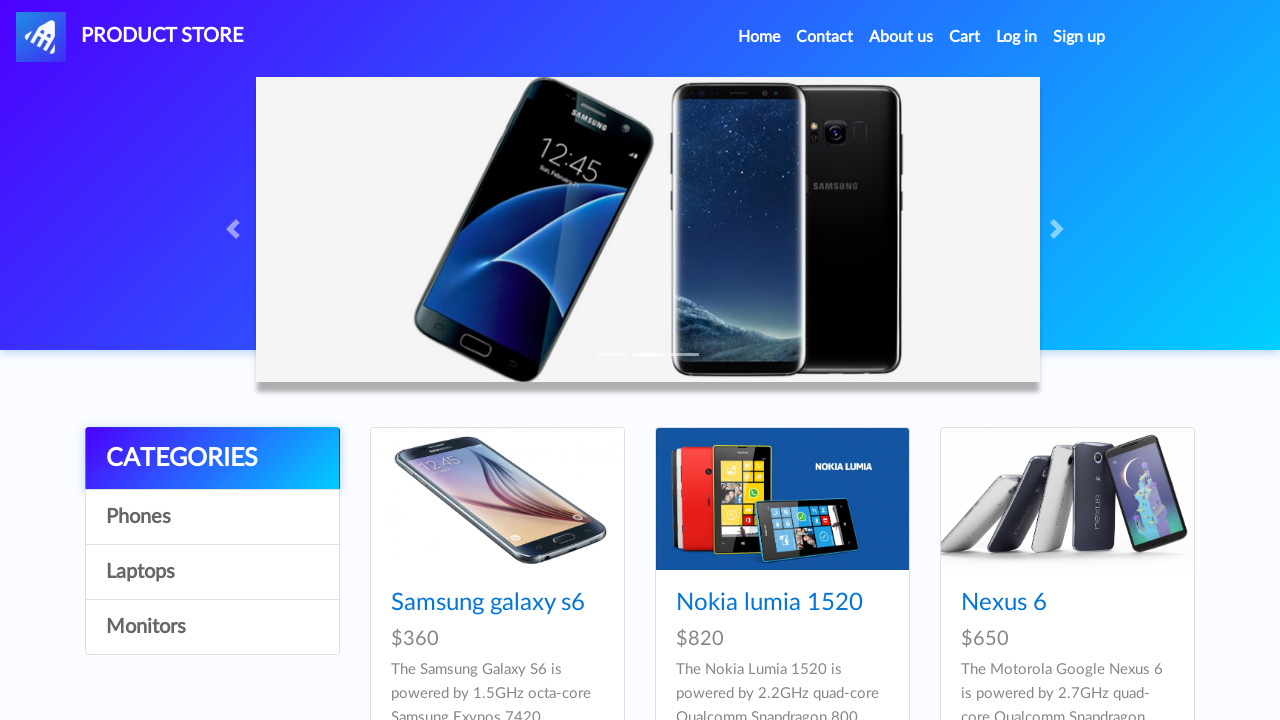

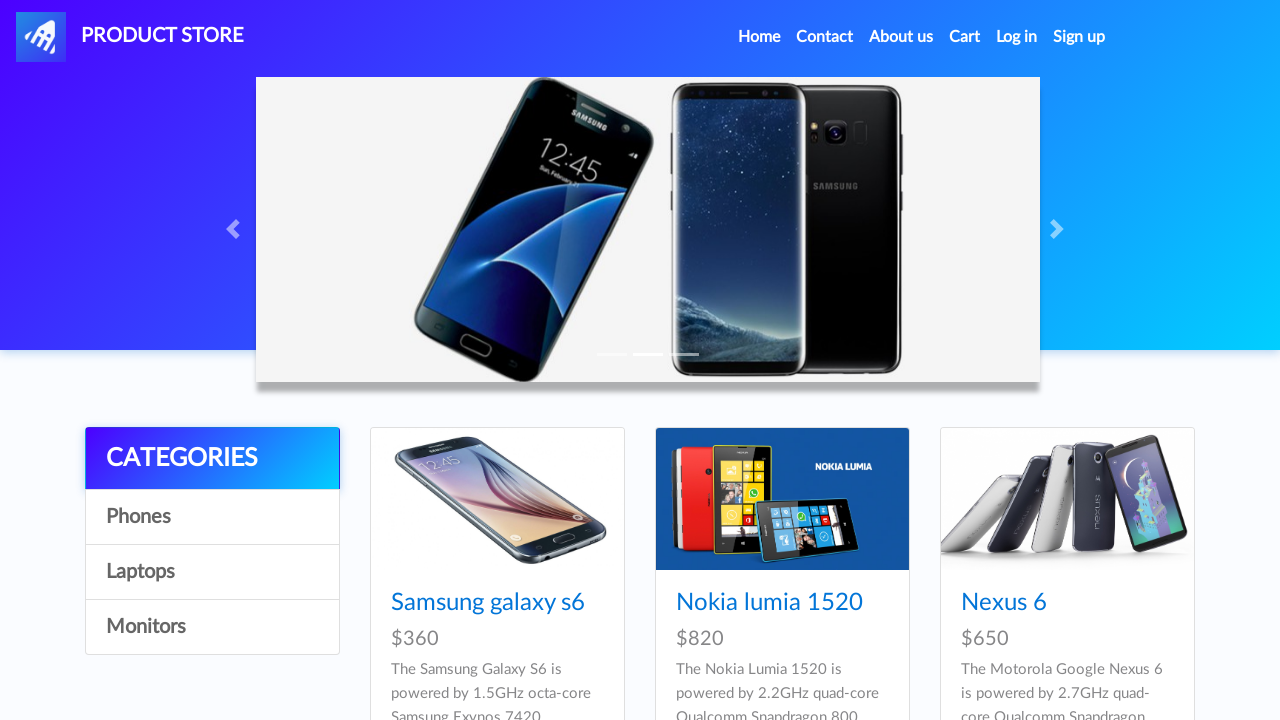